Tests marking individual todo items as complete by checking their checkboxes

Starting URL: https://demo.playwright.dev/todomvc

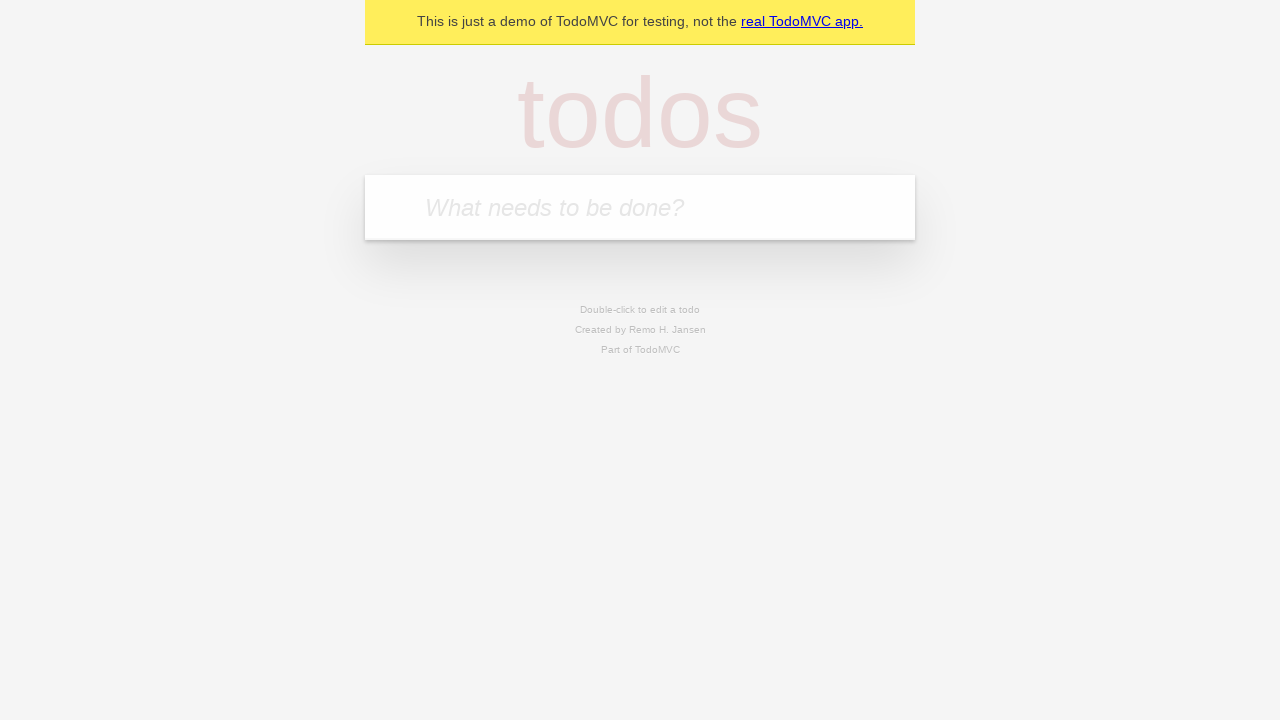

Located the 'What needs to be done?' input field
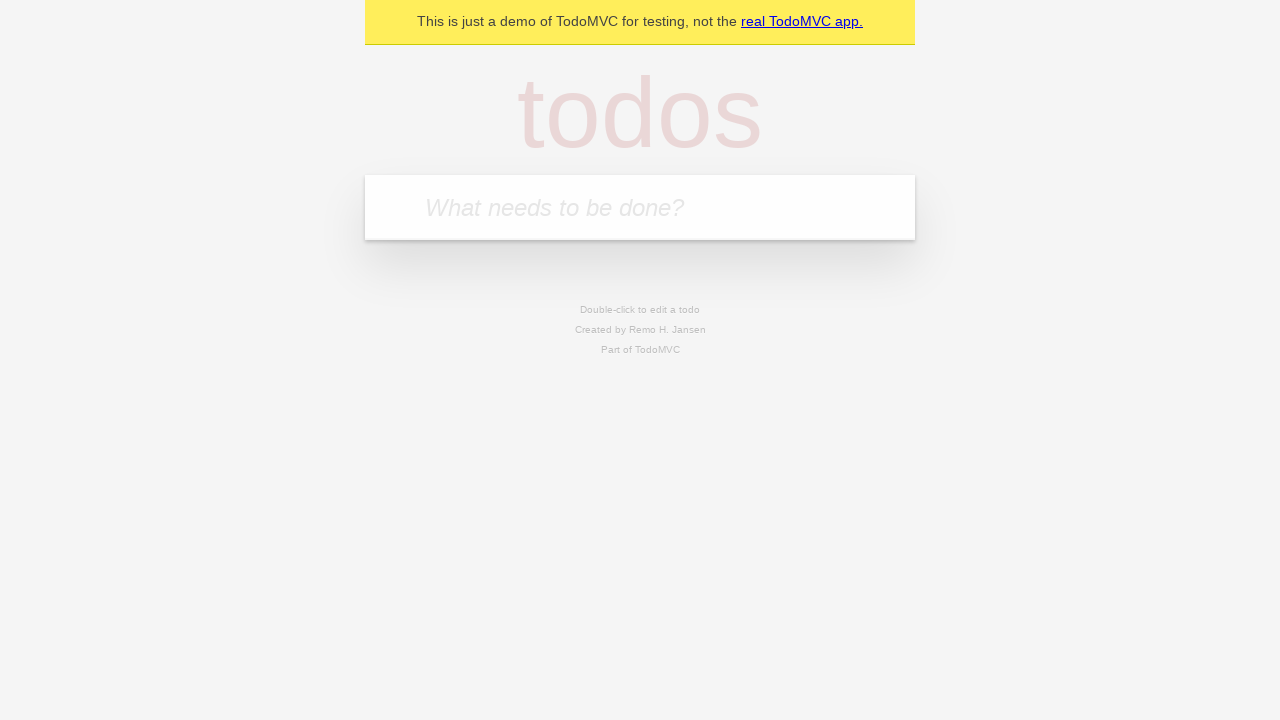

Filled todo input with 'buy some cheese' on internal:attr=[placeholder="What needs to be done?"i]
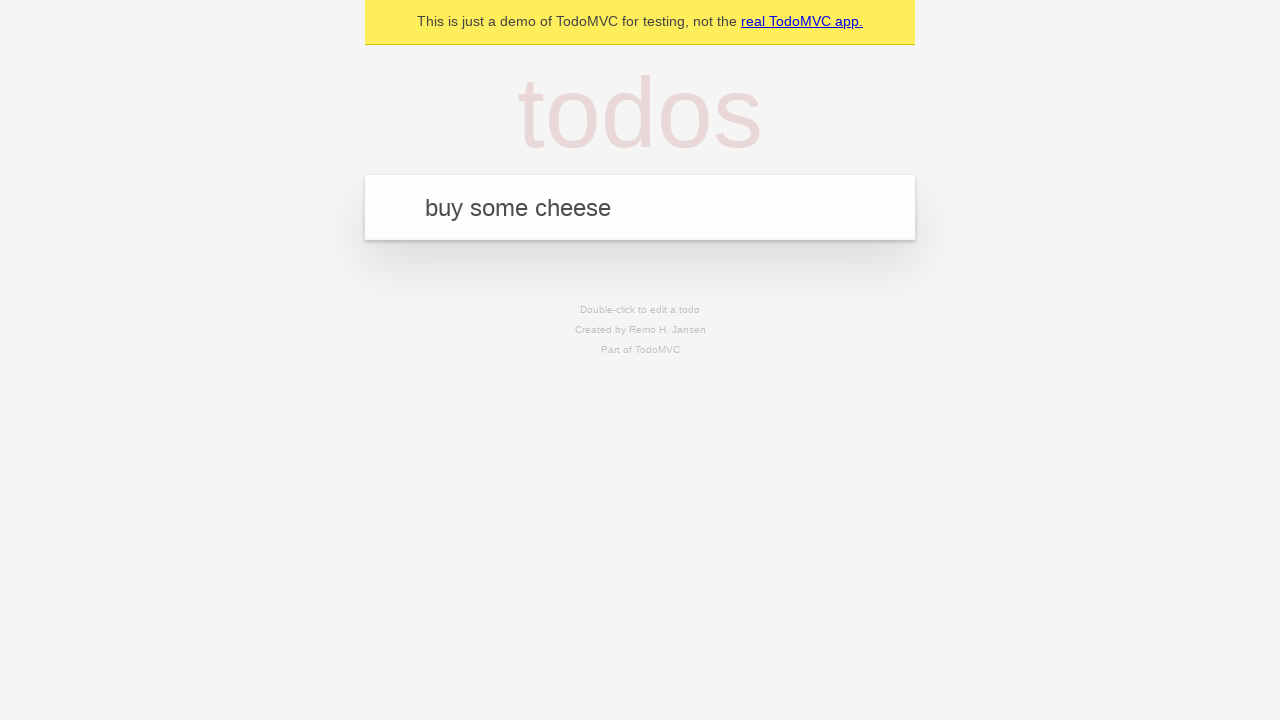

Pressed Enter to create todo item 'buy some cheese' on internal:attr=[placeholder="What needs to be done?"i]
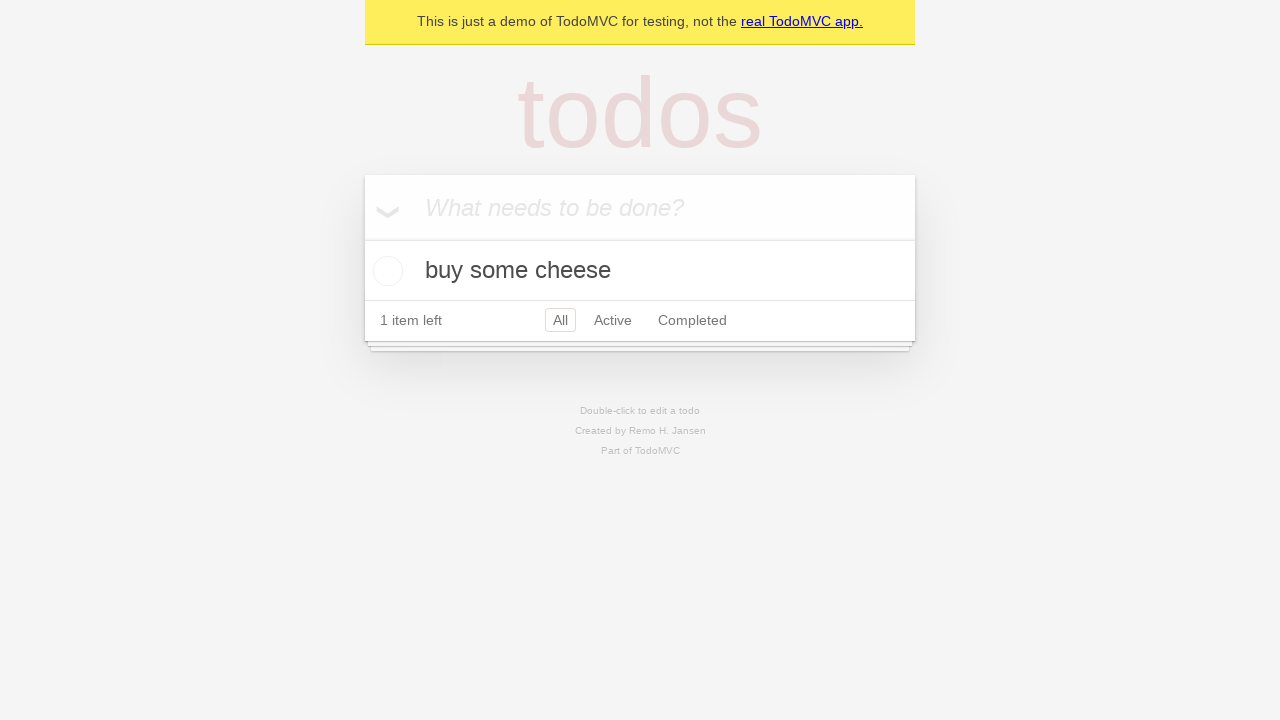

Filled todo input with 'feed the cat' on internal:attr=[placeholder="What needs to be done?"i]
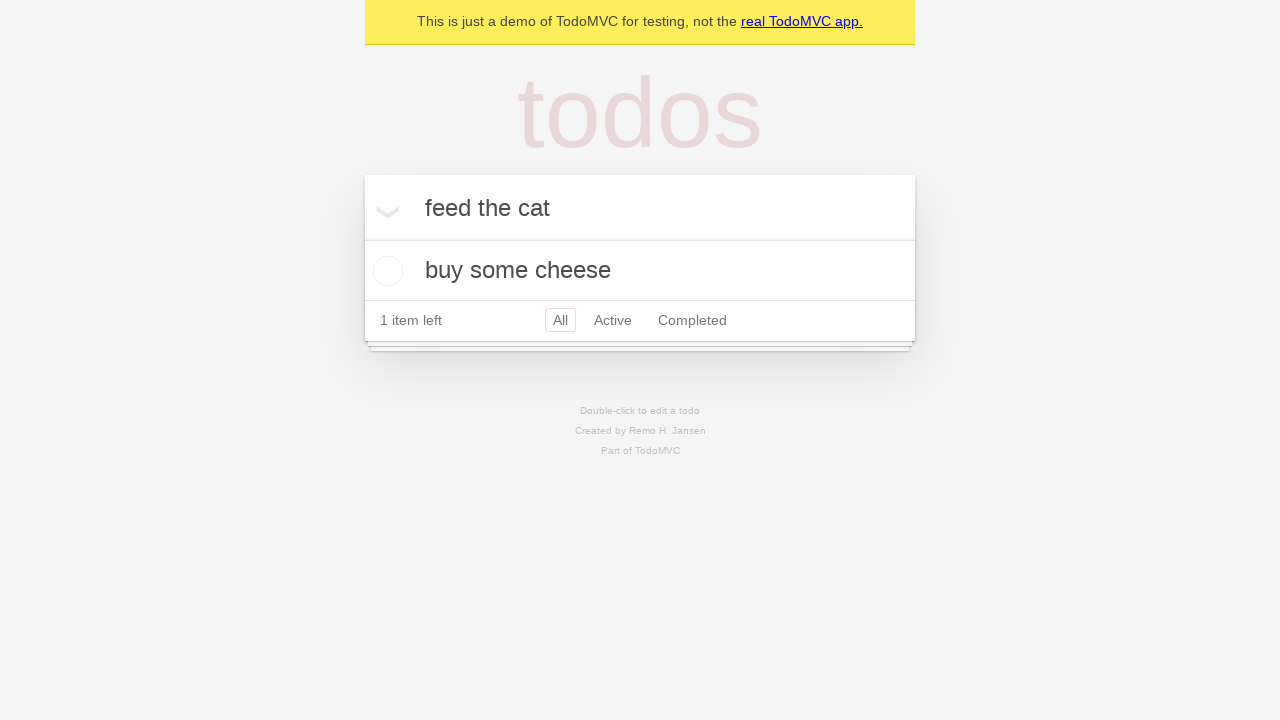

Pressed Enter to create todo item 'feed the cat' on internal:attr=[placeholder="What needs to be done?"i]
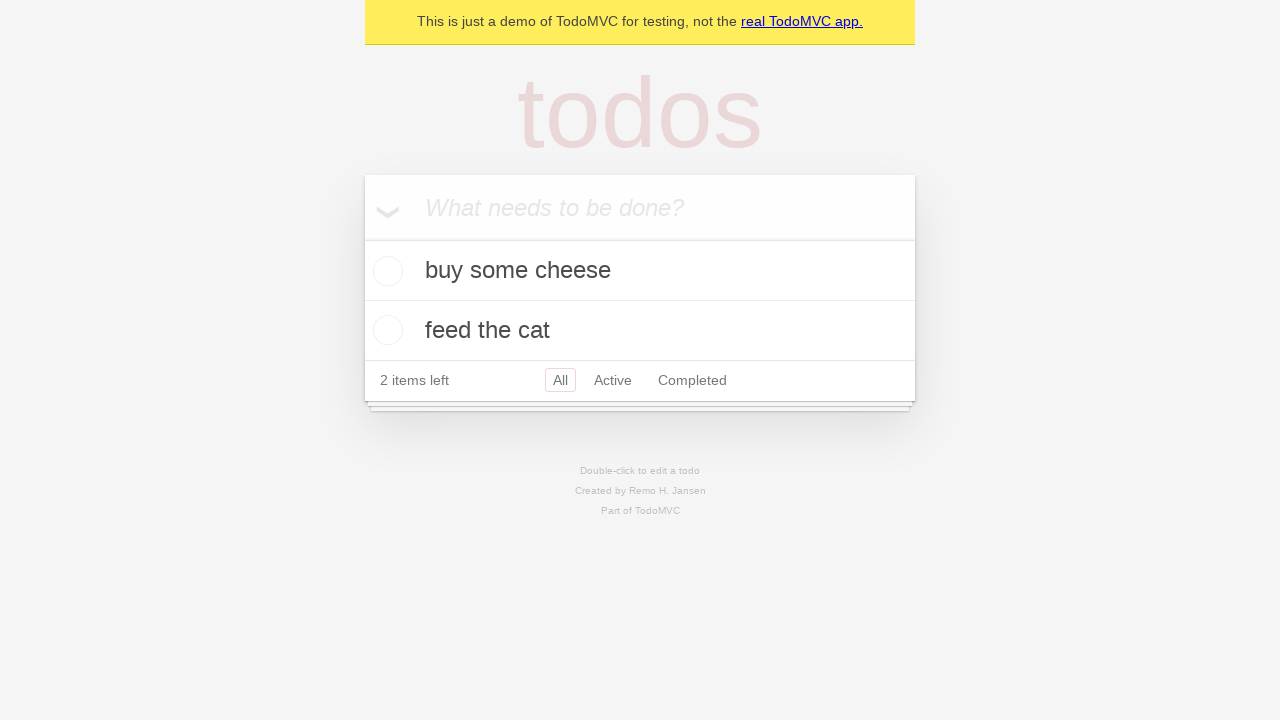

Waited for 2 todo items to be created
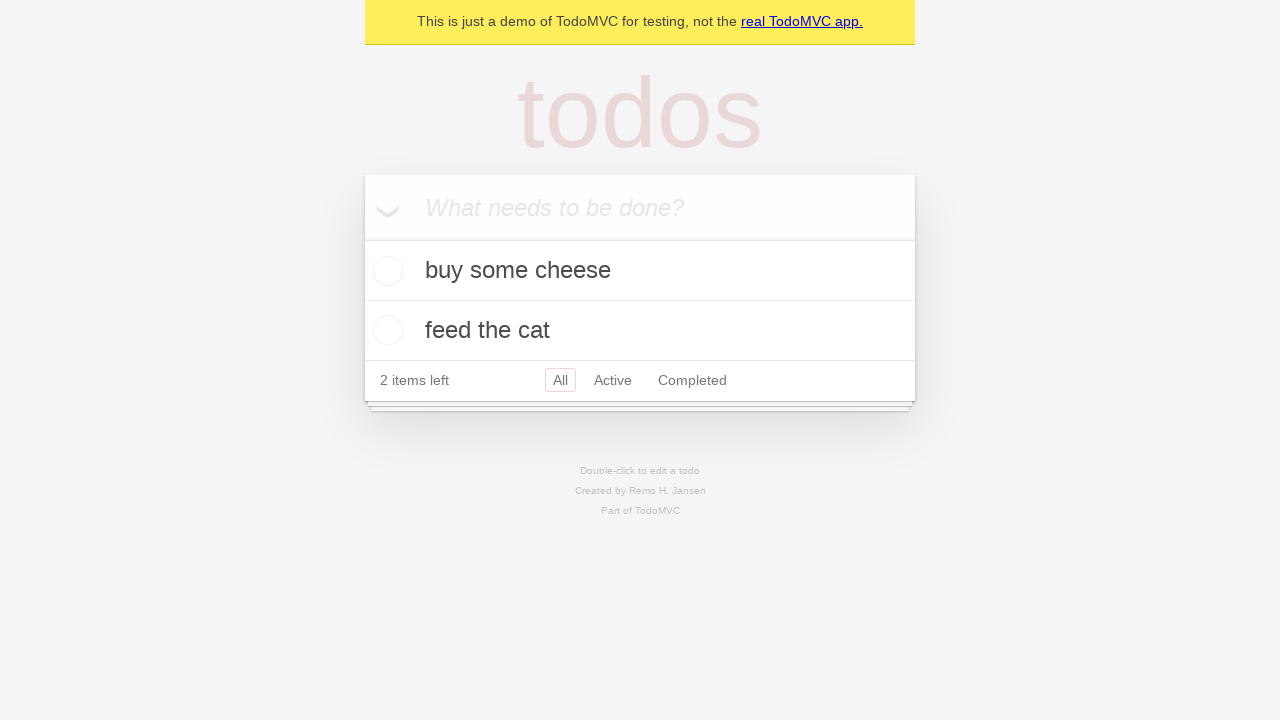

Located first todo item
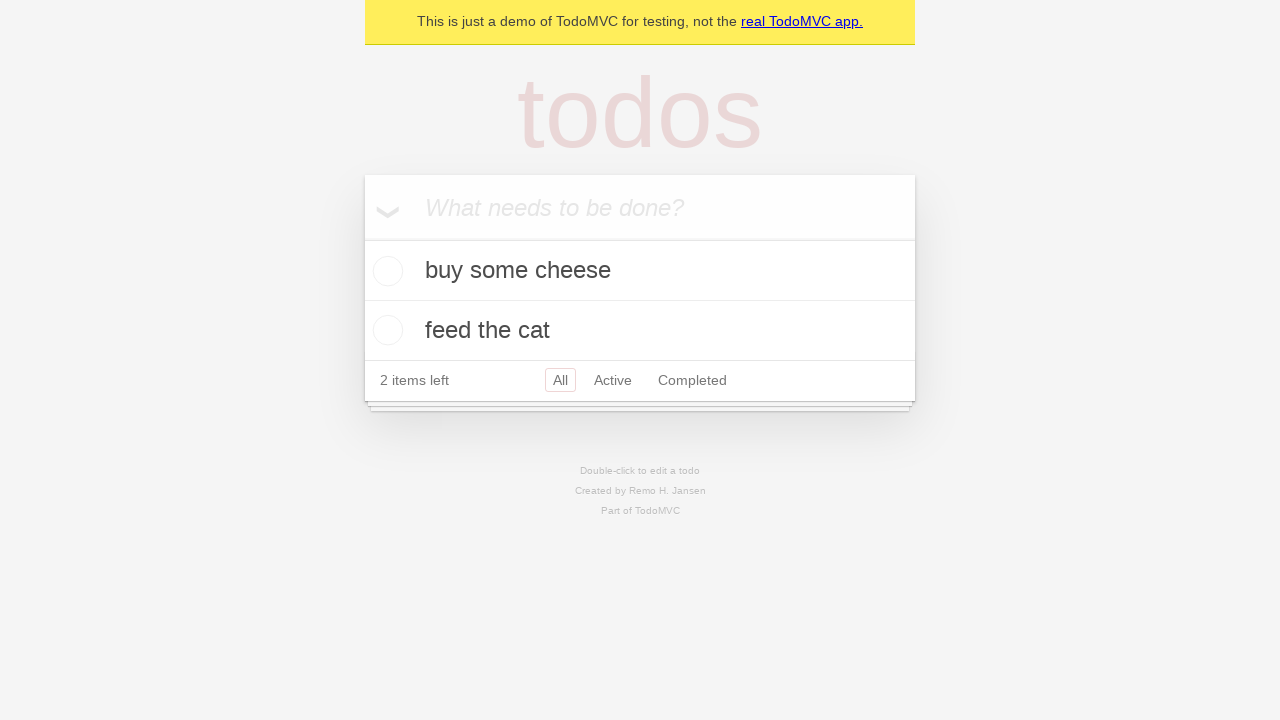

Checked the checkbox for first todo item 'buy some cheese' at (385, 271) on internal:testid=[data-testid="todo-item"s] >> nth=0 >> internal:role=checkbox
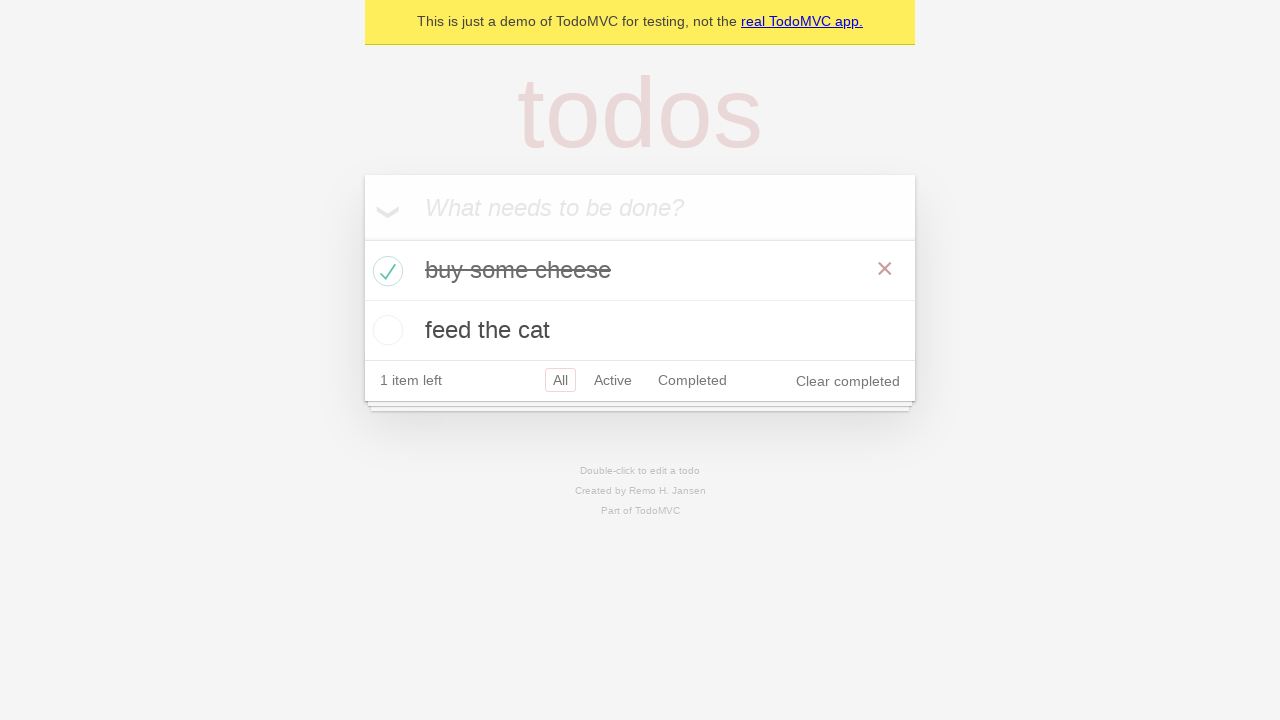

Located second todo item
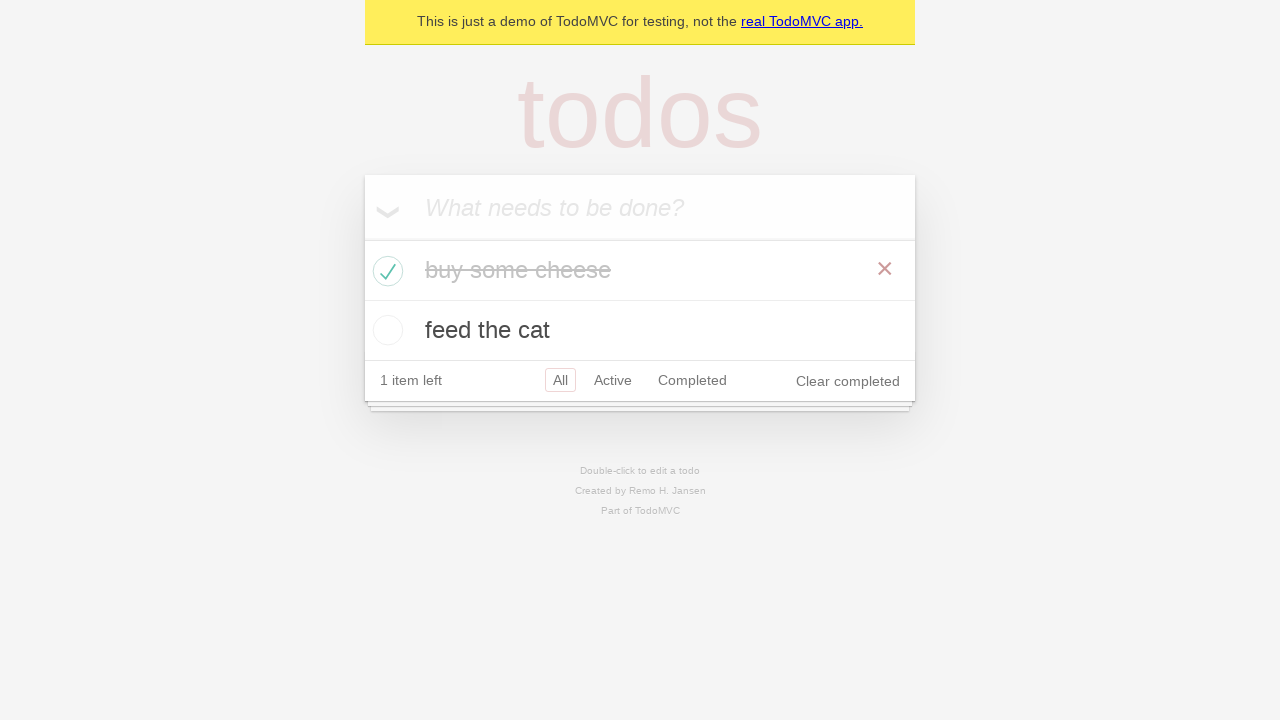

Checked the checkbox for second todo item 'feed the cat' at (385, 330) on internal:testid=[data-testid="todo-item"s] >> nth=1 >> internal:role=checkbox
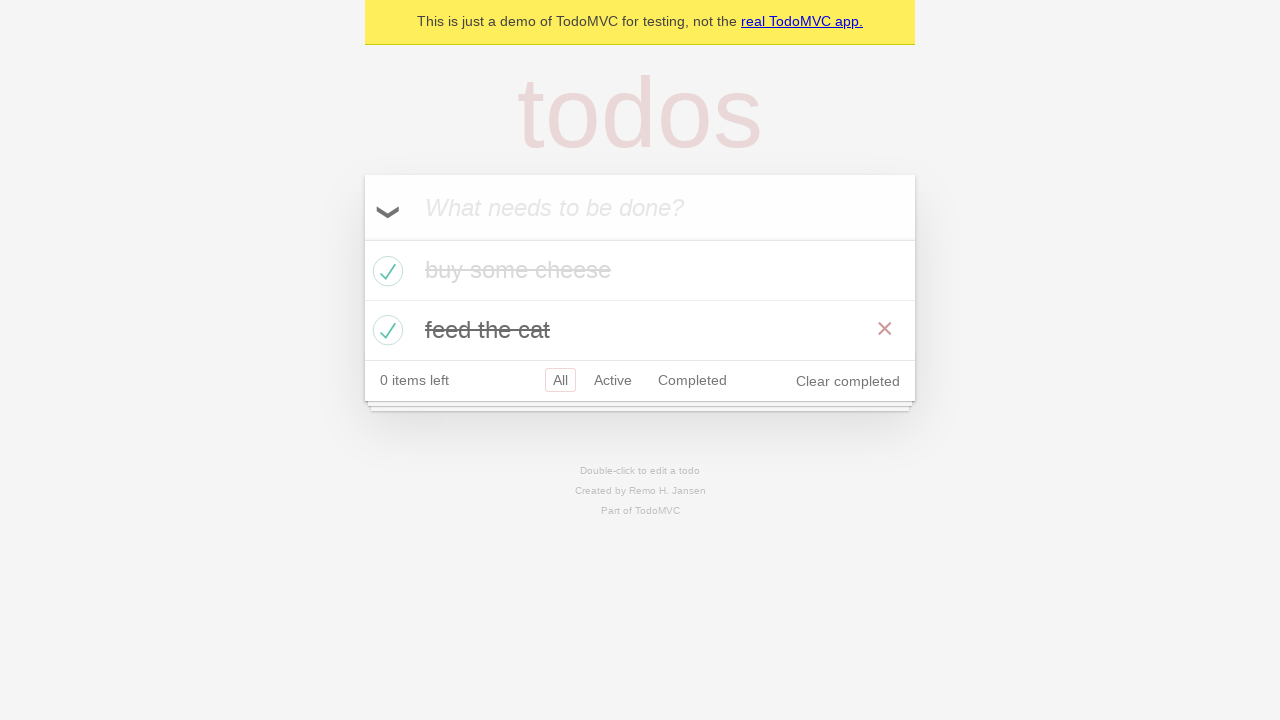

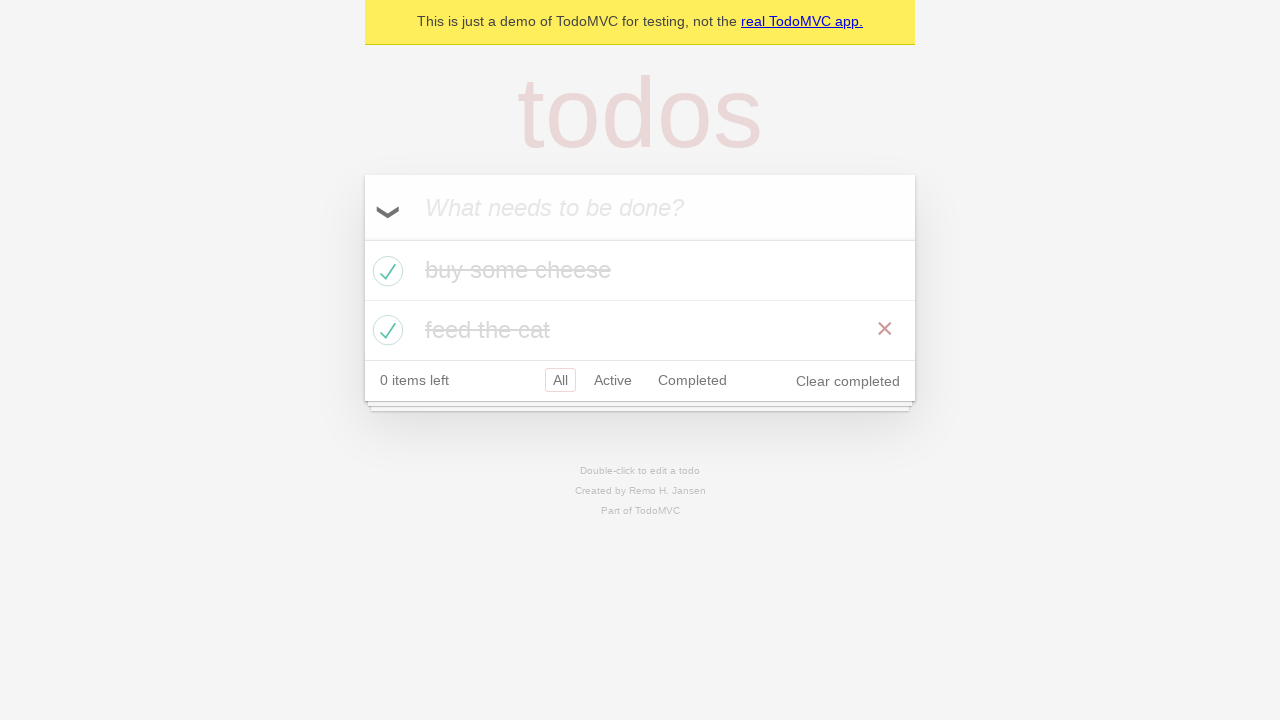